Tests dynamic loading page 2 by clicking Start button and waiting for Hello World text to be rendered (element doesn't exist initially)

Starting URL: https://the-internet.herokuapp.com/dynamic_loading/2

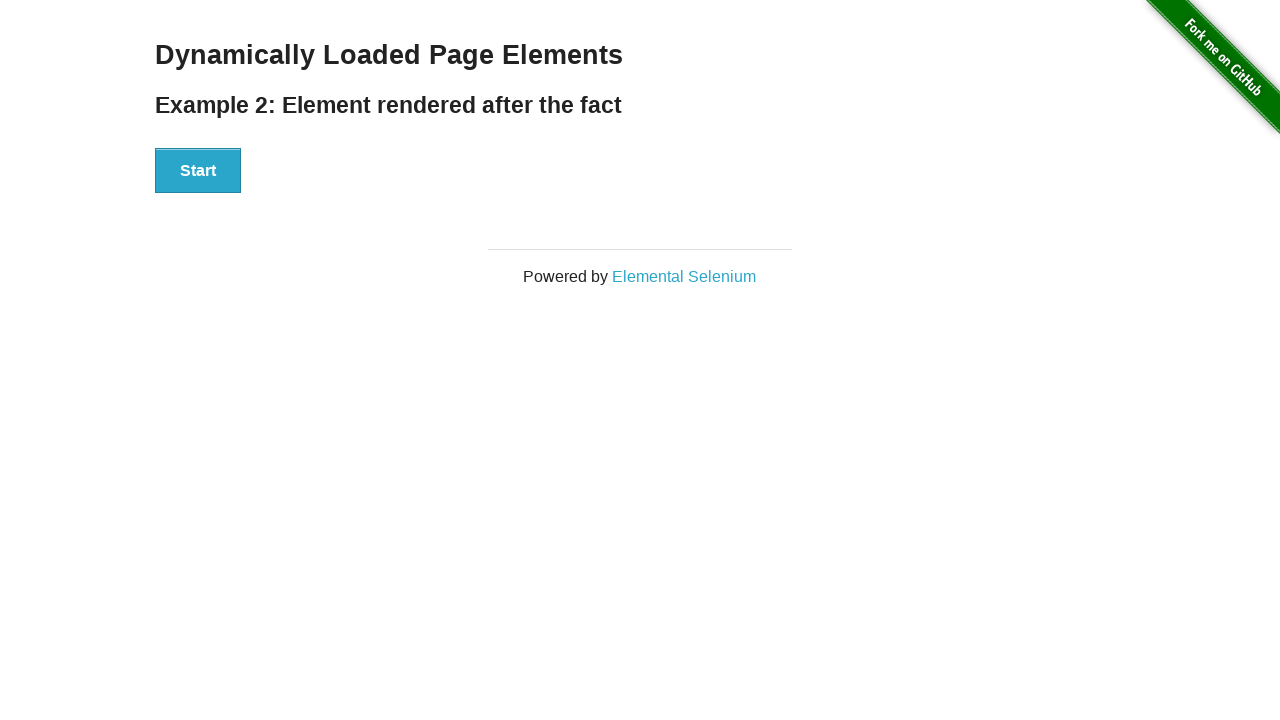

Clicked Start button to begin dynamic loading at (198, 171) on #start button
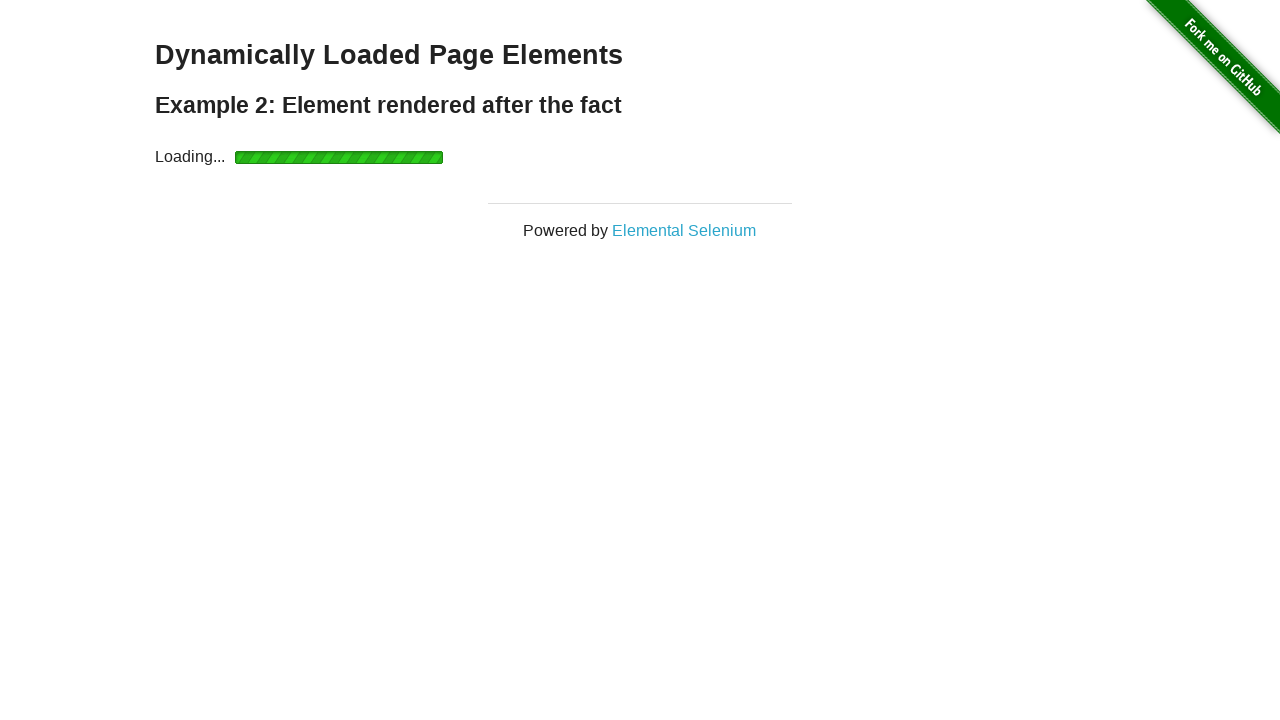

Hello World text rendered and visible on the page
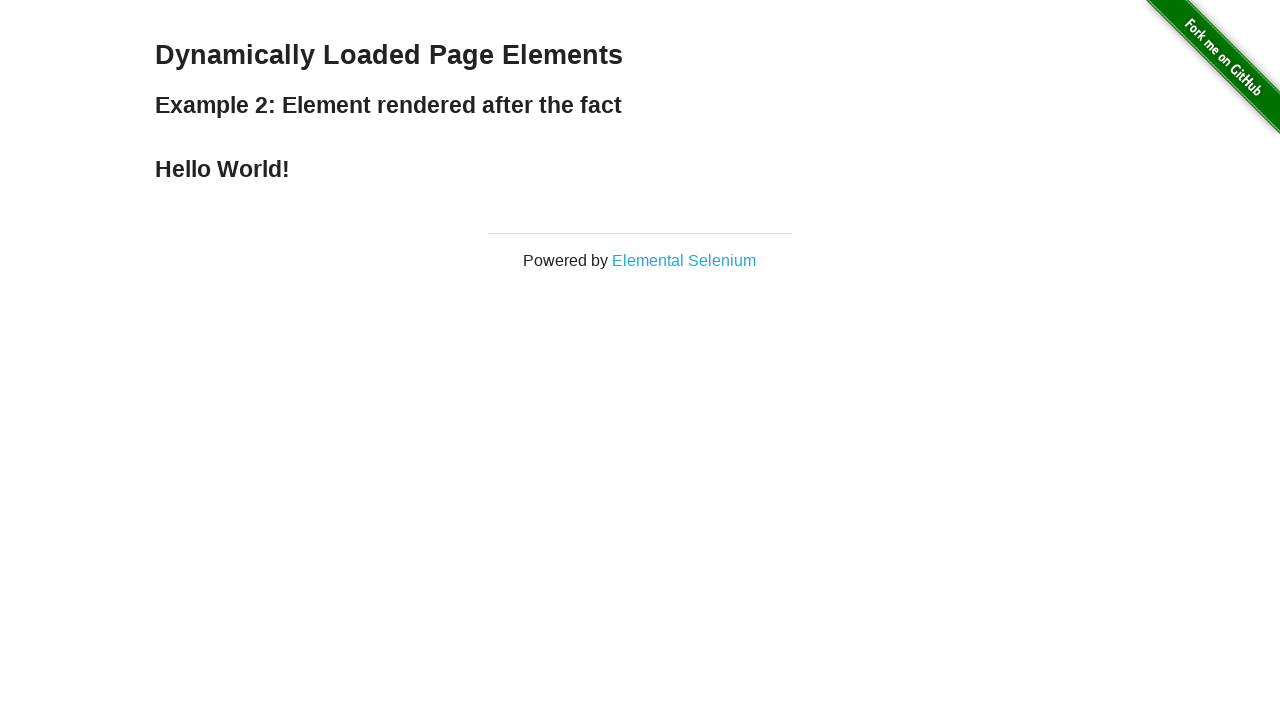

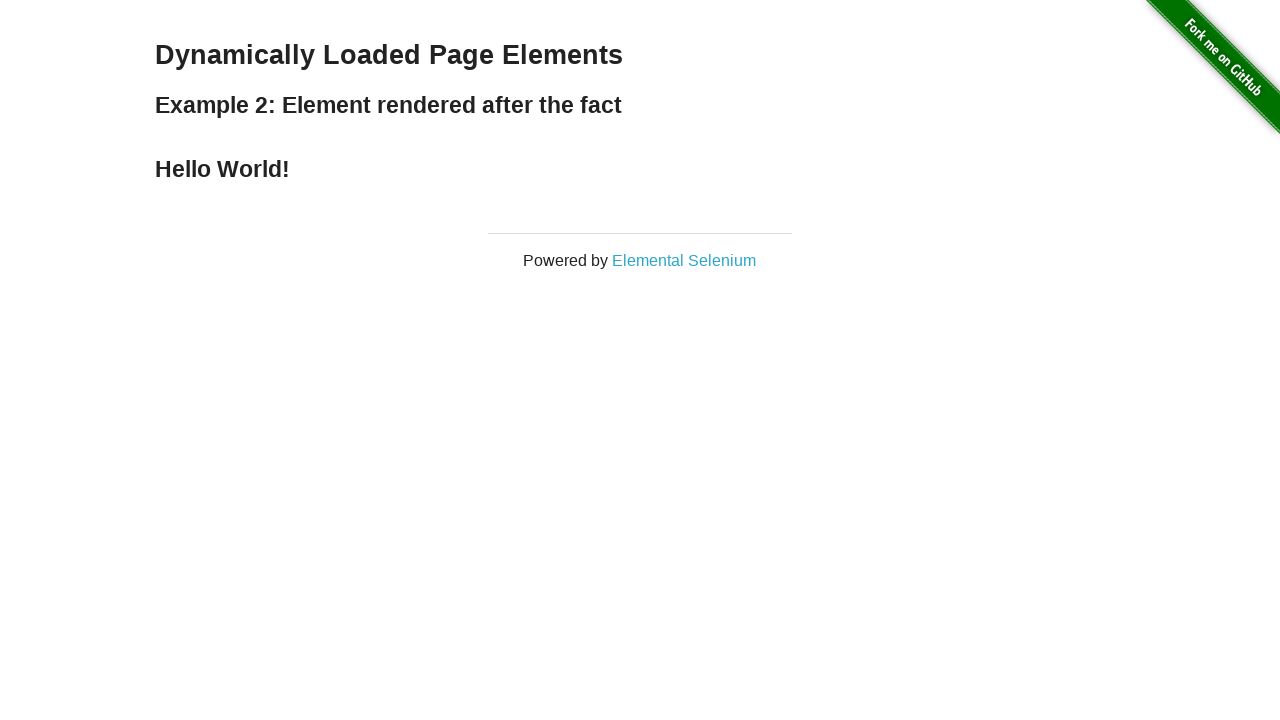